Navigates to Oscar Winning Films page, clicks through each year link, waits for film data to load, and verifies that film information including awards and nominations is displayed

Starting URL: https://www.scrapethissite.com/pages/

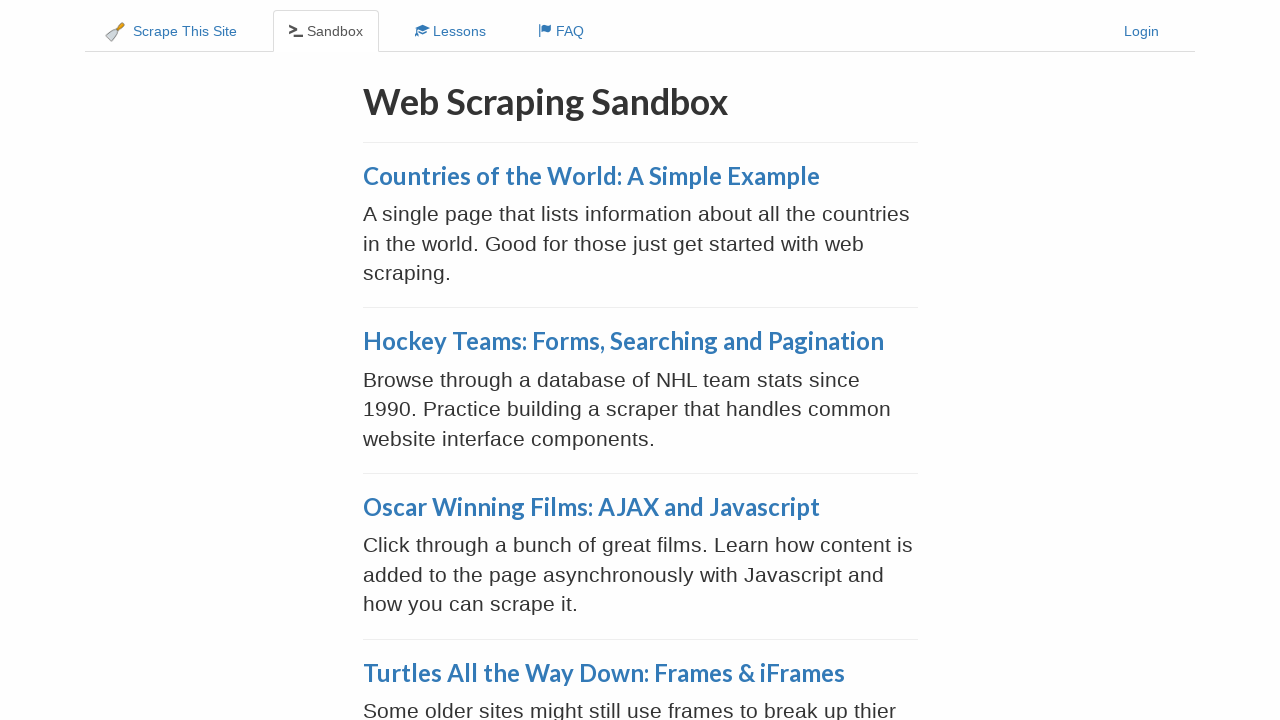

Clicked on Oscar Winning Films link at (591, 507) on xpath=//h3[@class='page-title']/a[contains(text(), 'Oscar Winning Films')]
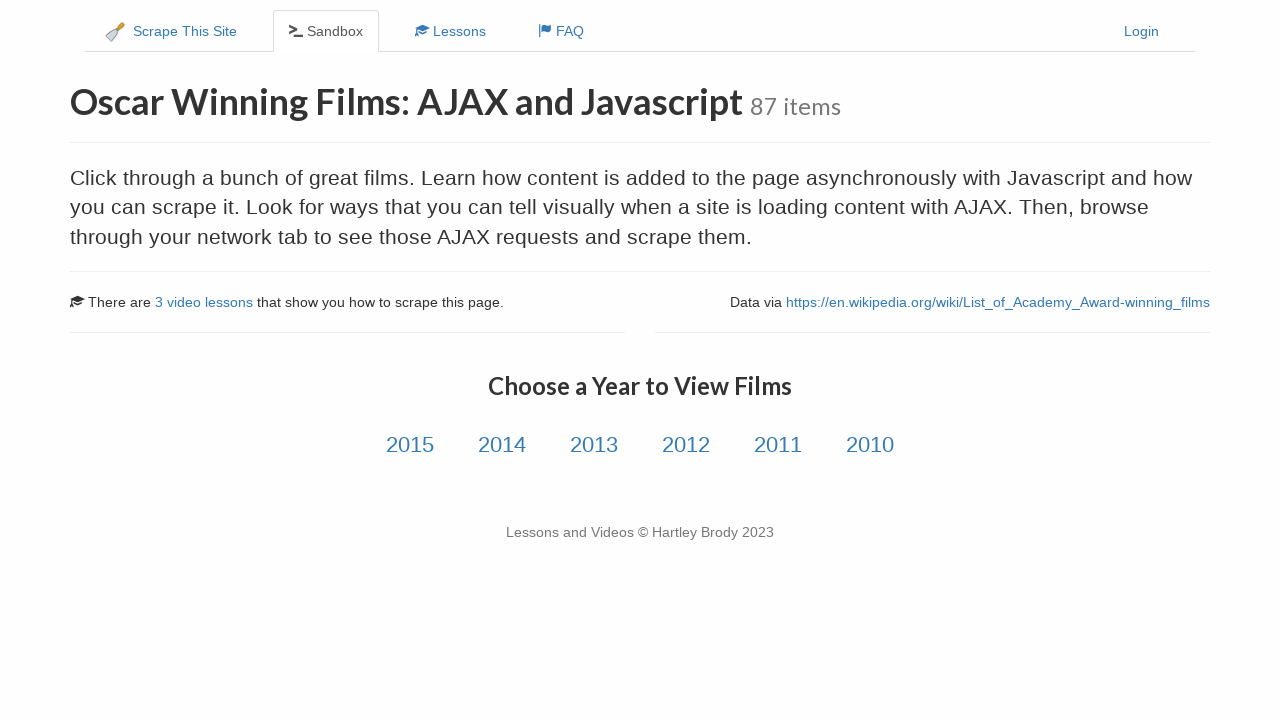

Retrieved all year links from the page
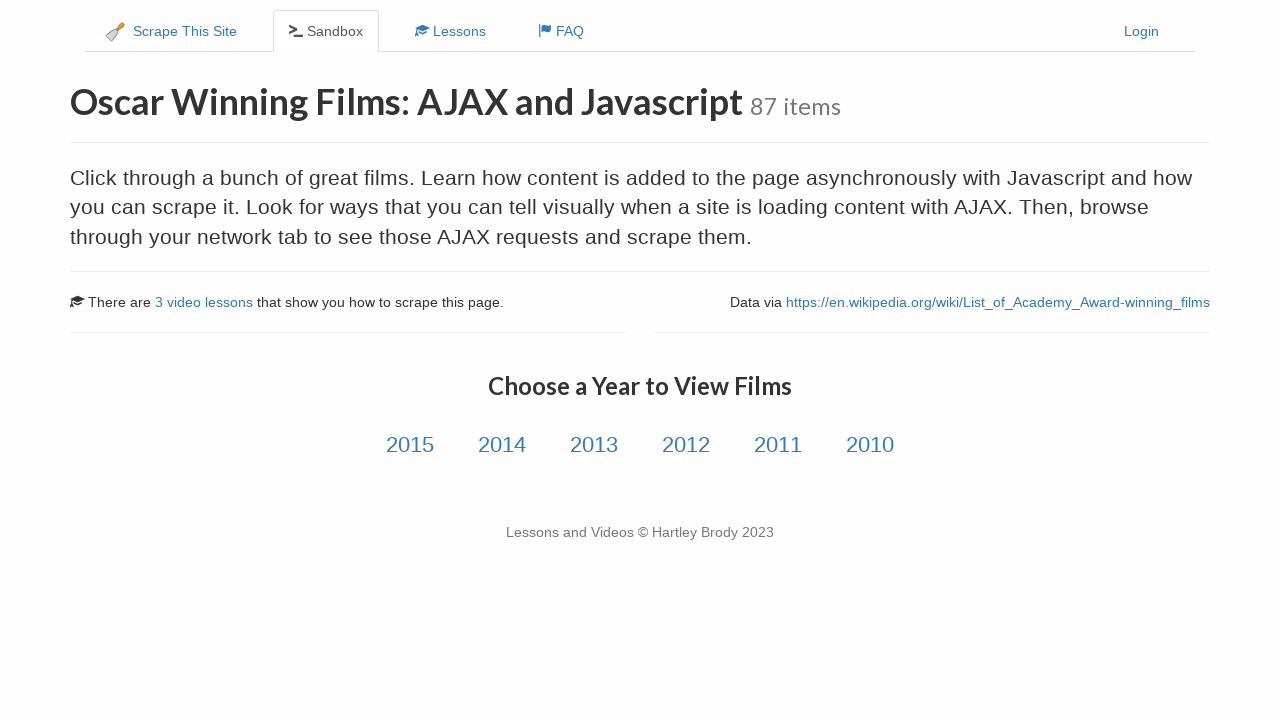

Clicked on year link 1 of 6 at (410, 445) on //a[contains(@class, 'year-link')][1]
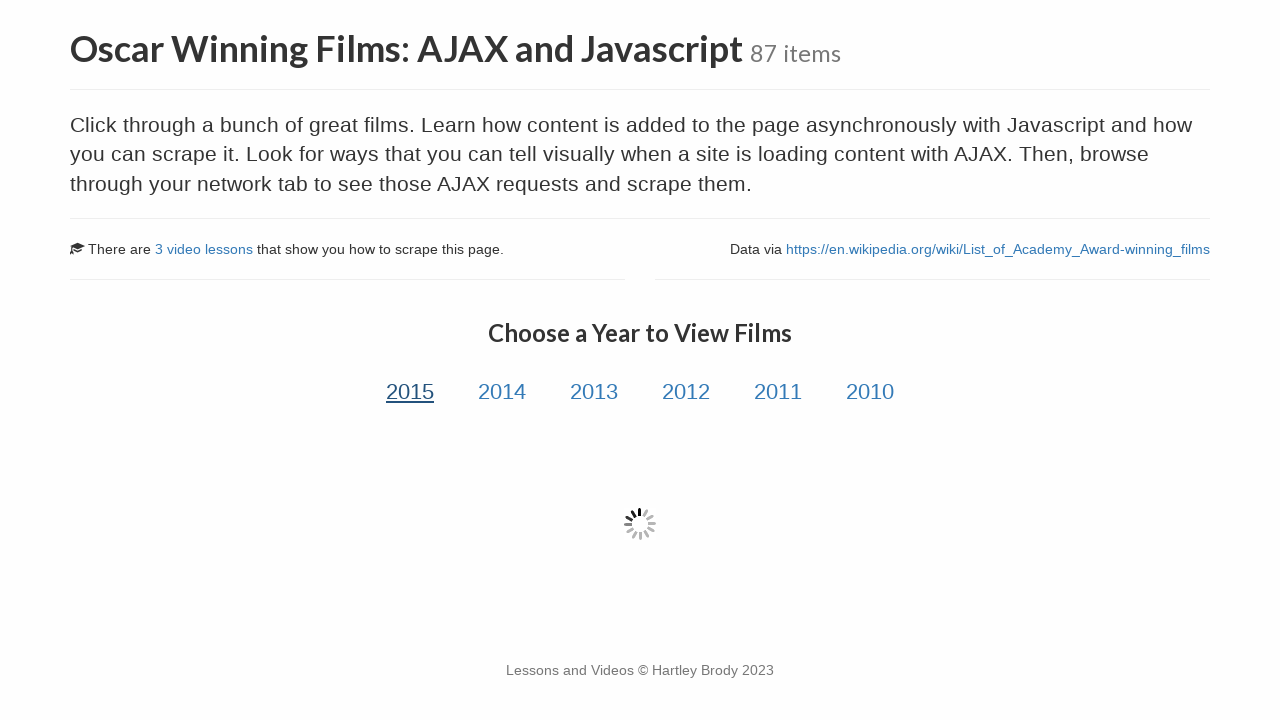

Loading indicator disappeared, film data is ready
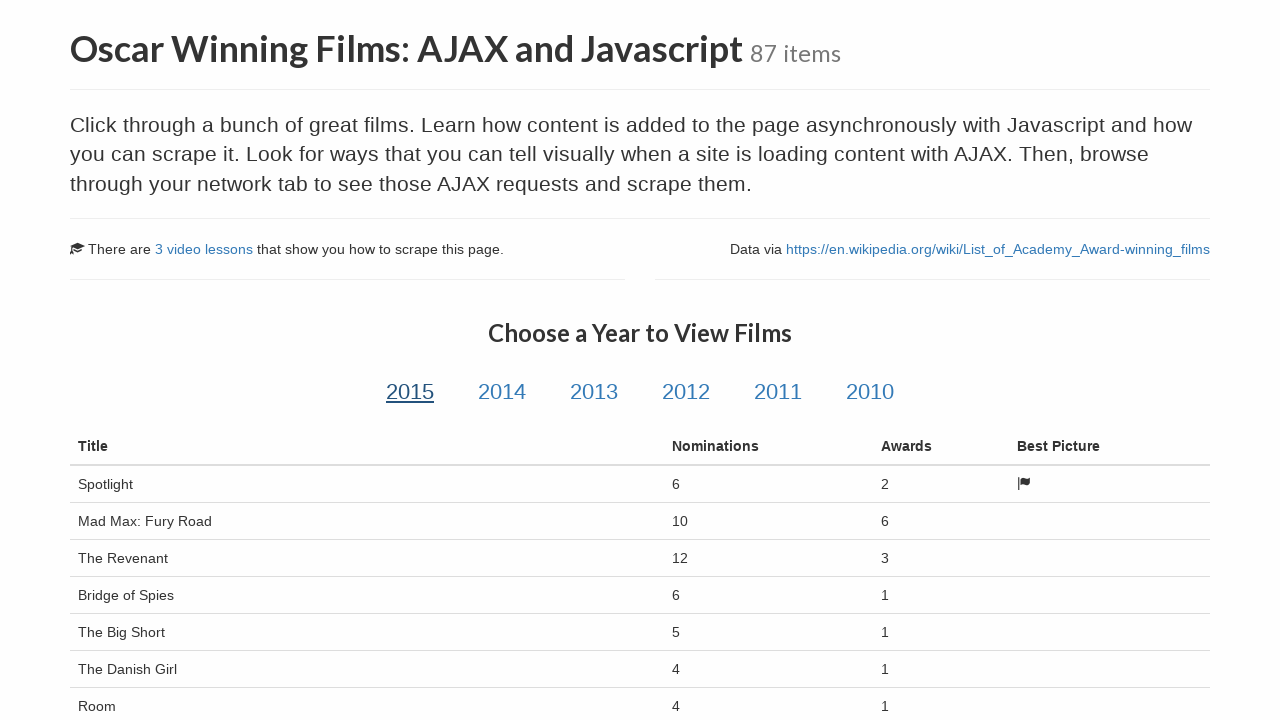

Film awards data is now visible
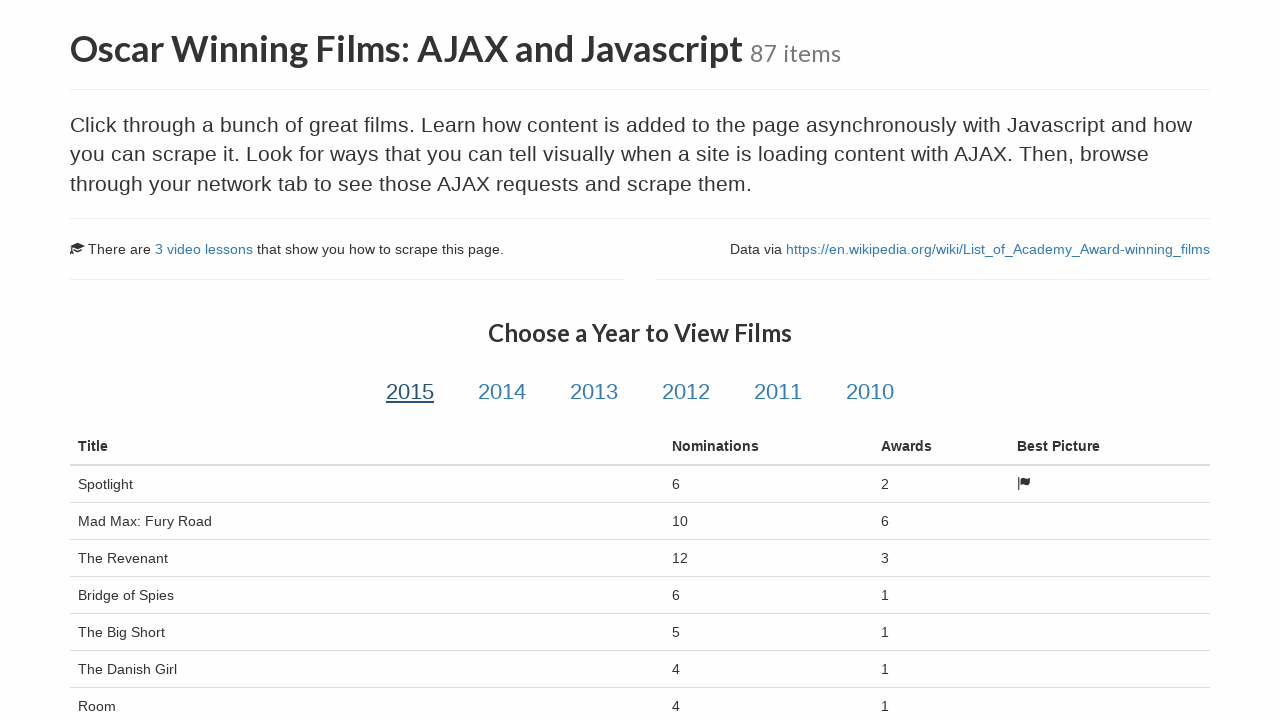

Film titles are now displayed
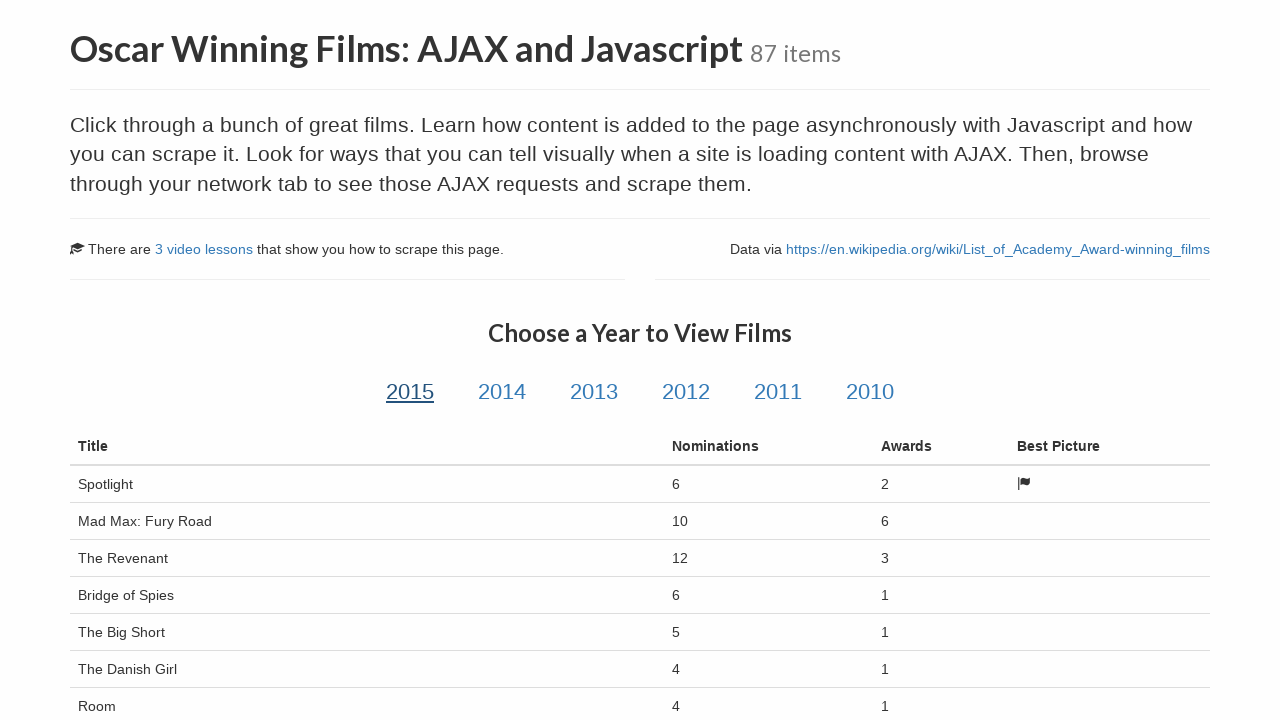

Film nominations are now displayed
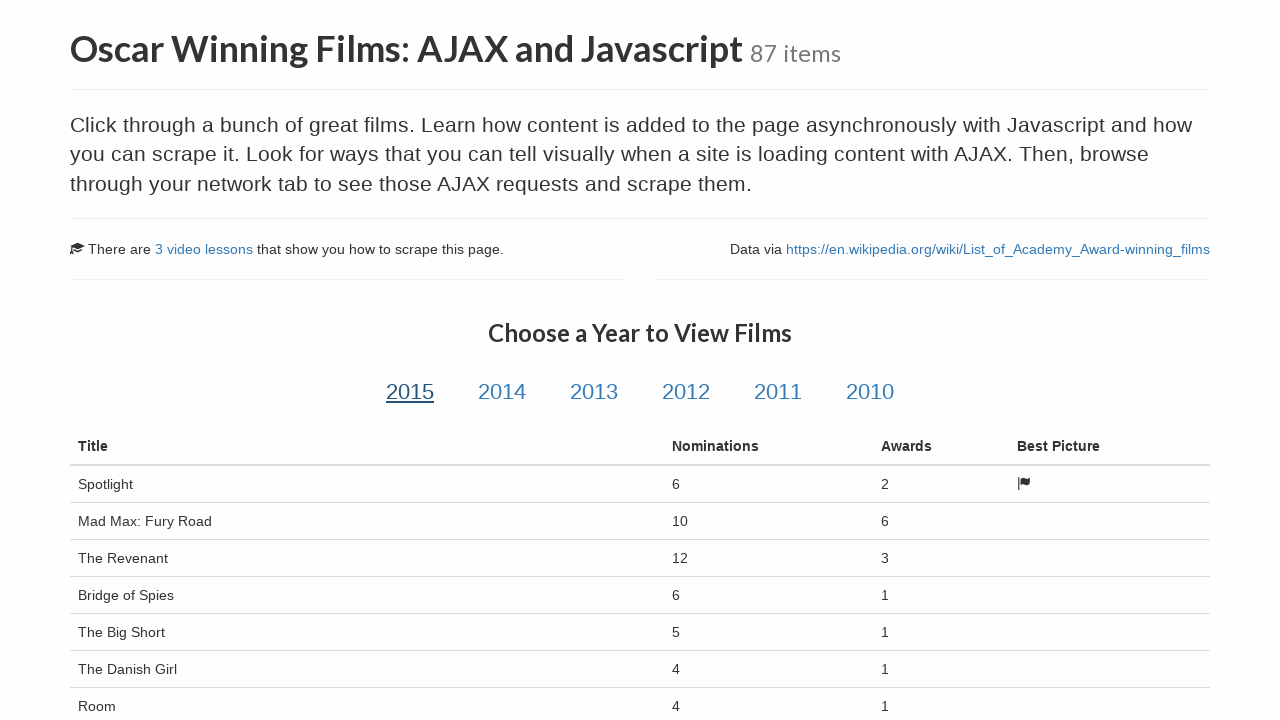

Clicked on year link 2 of 6 at (502, 392) on //a[contains(@class, 'year-link')][2]
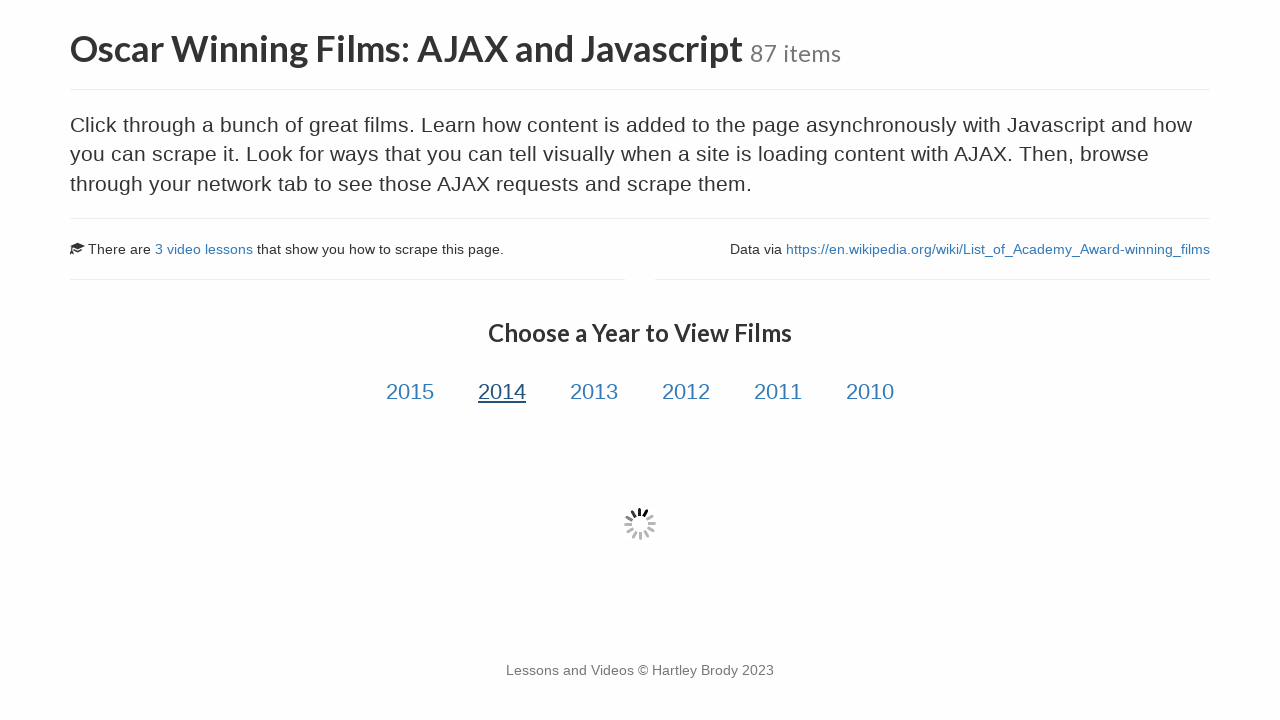

Loading indicator disappeared, film data is ready
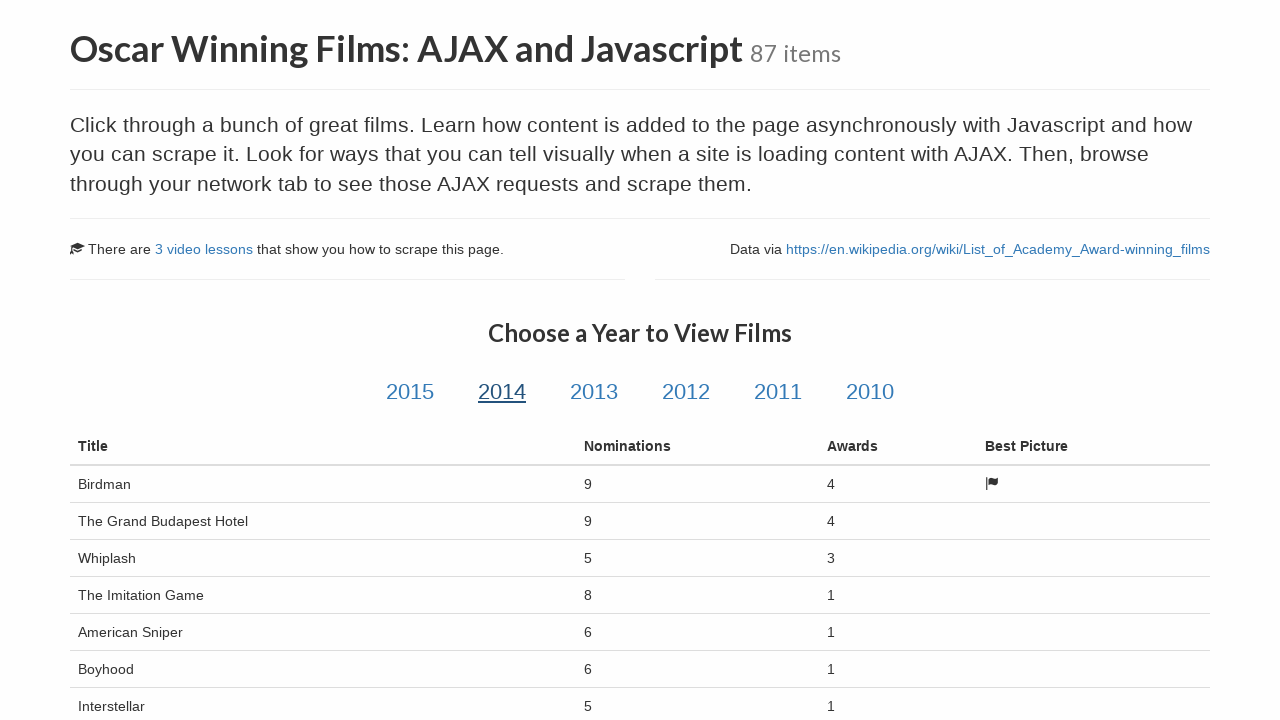

Film awards data is now visible
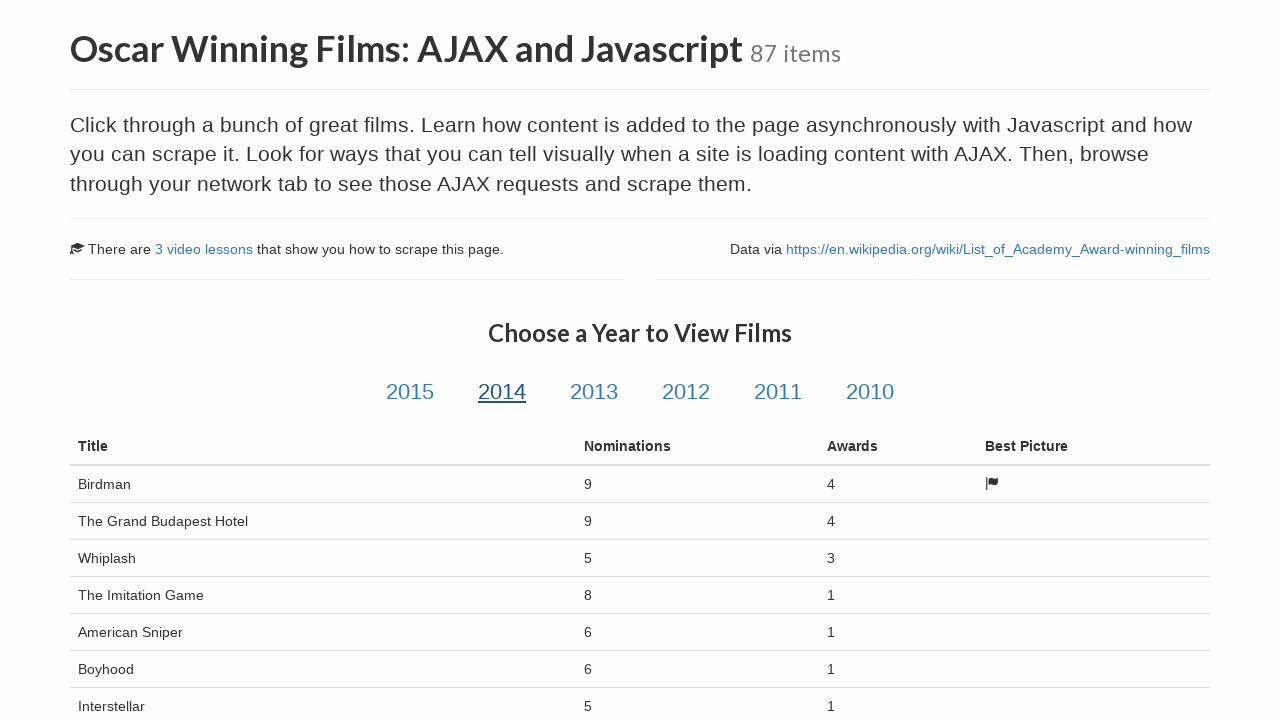

Film titles are now displayed
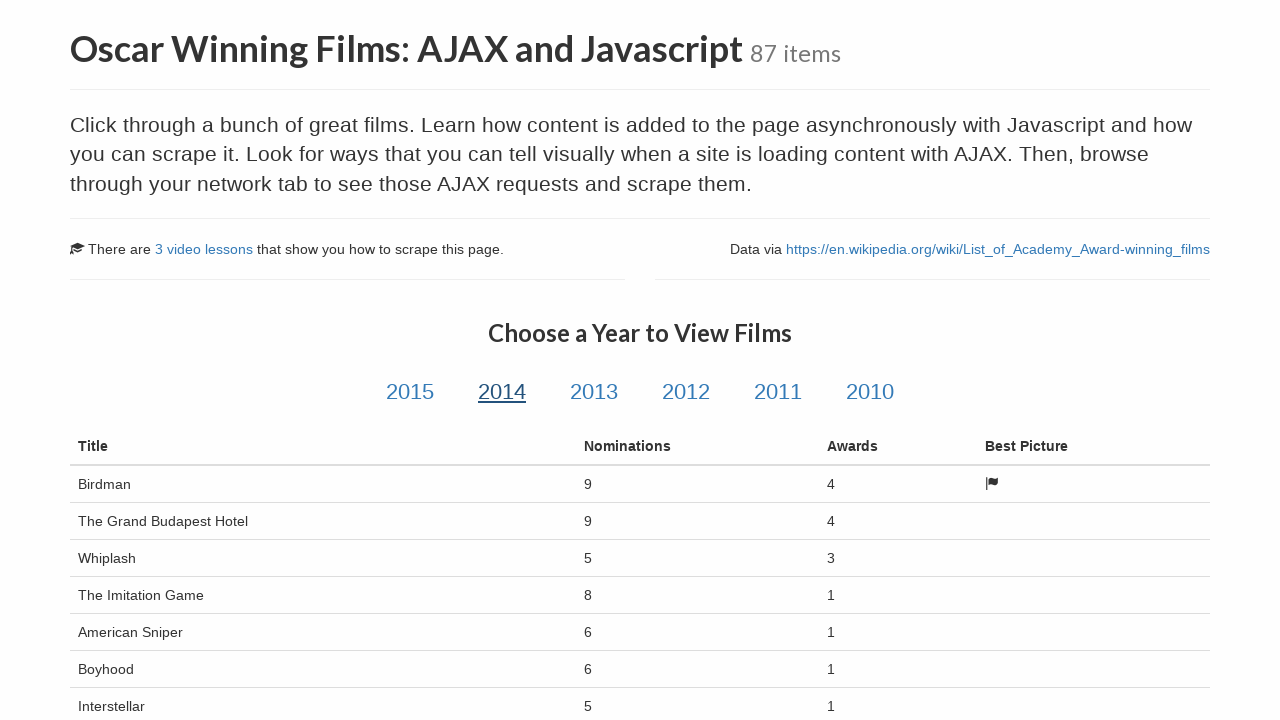

Film nominations are now displayed
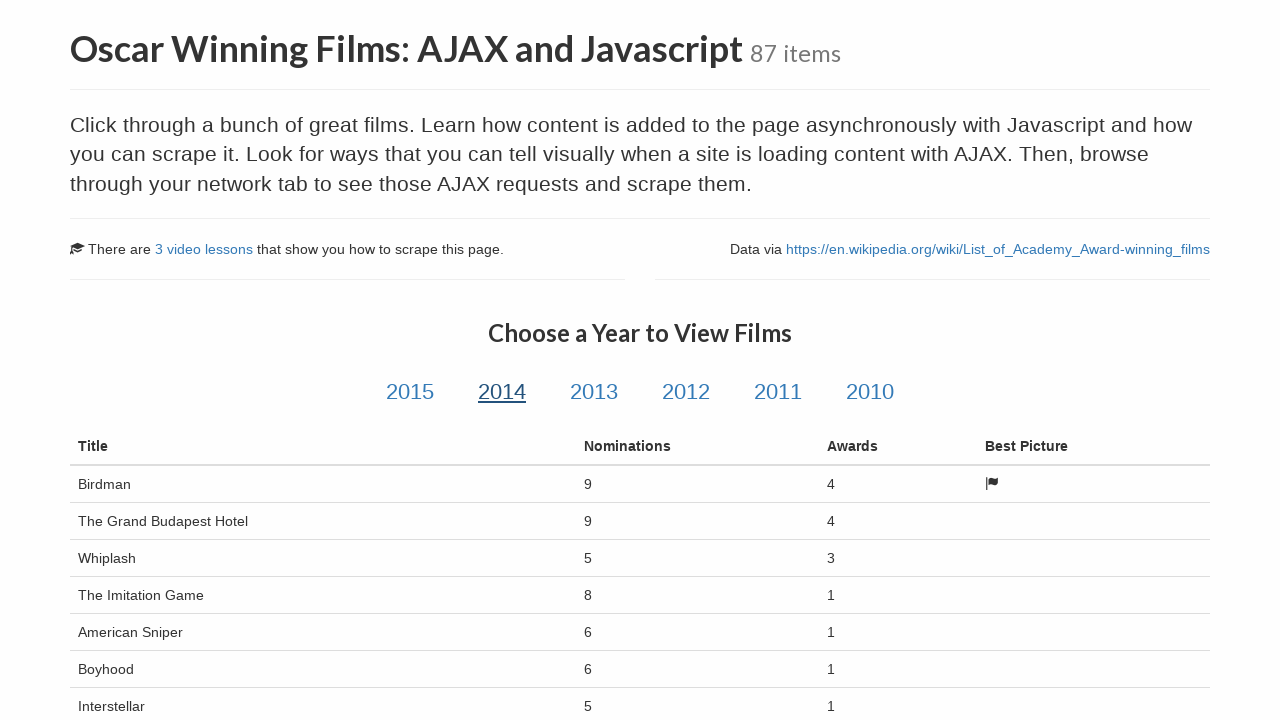

Clicked on year link 3 of 6 at (594, 392) on //a[contains(@class, 'year-link')][3]
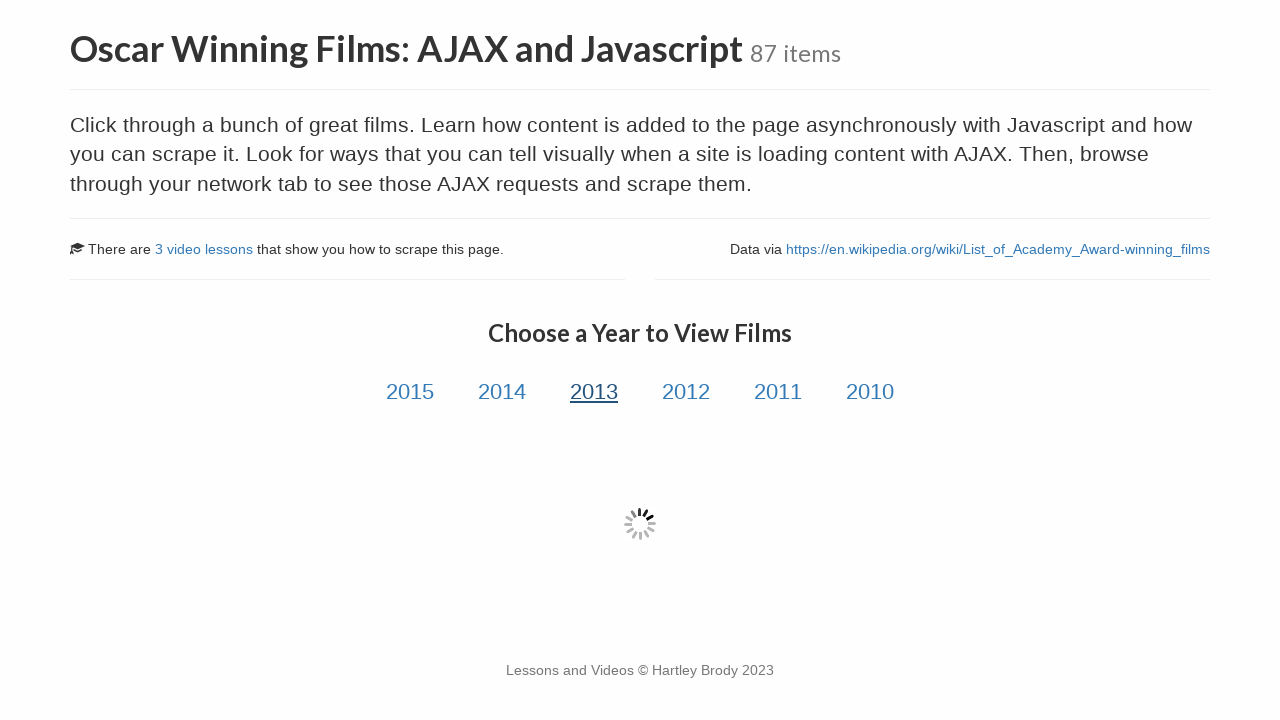

Loading indicator disappeared, film data is ready
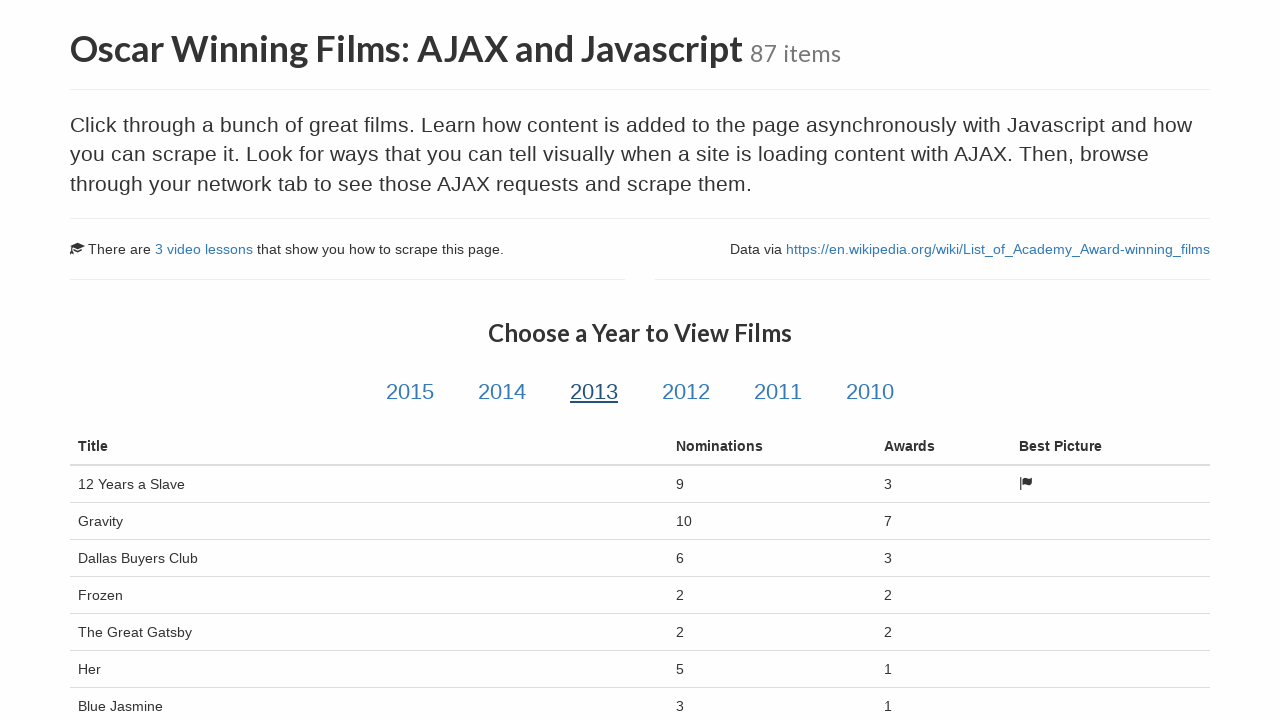

Film awards data is now visible
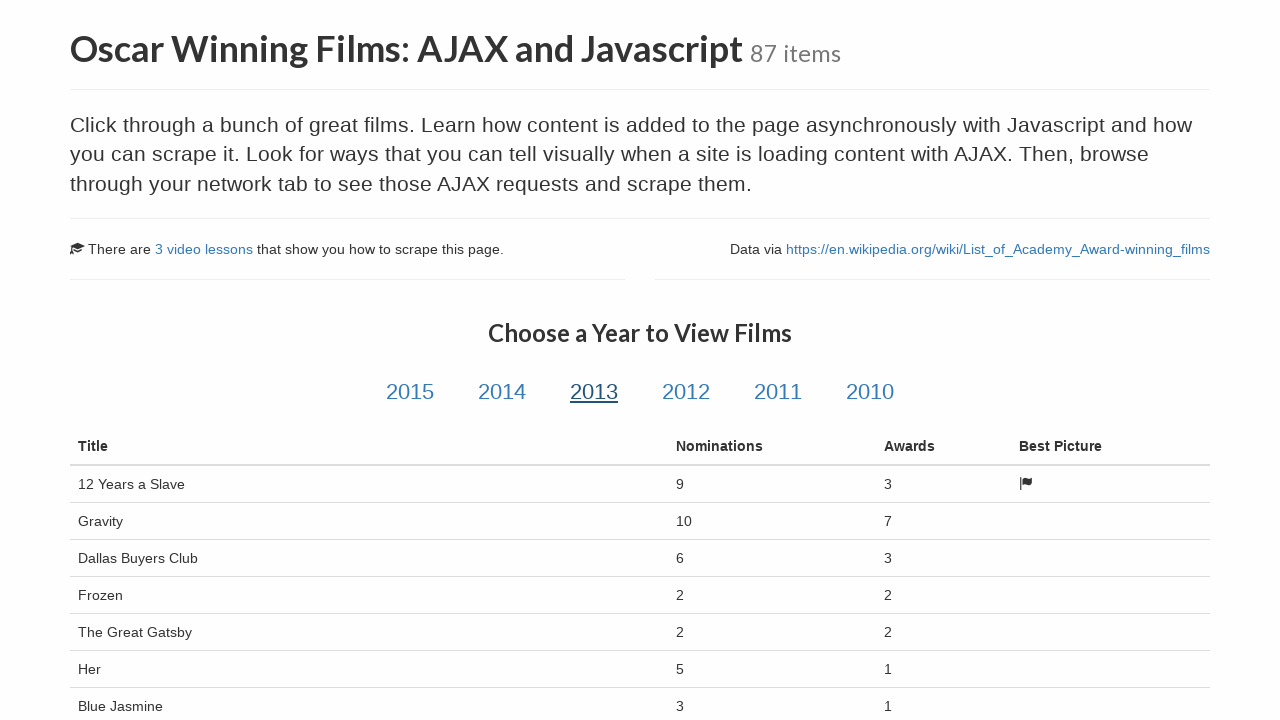

Film titles are now displayed
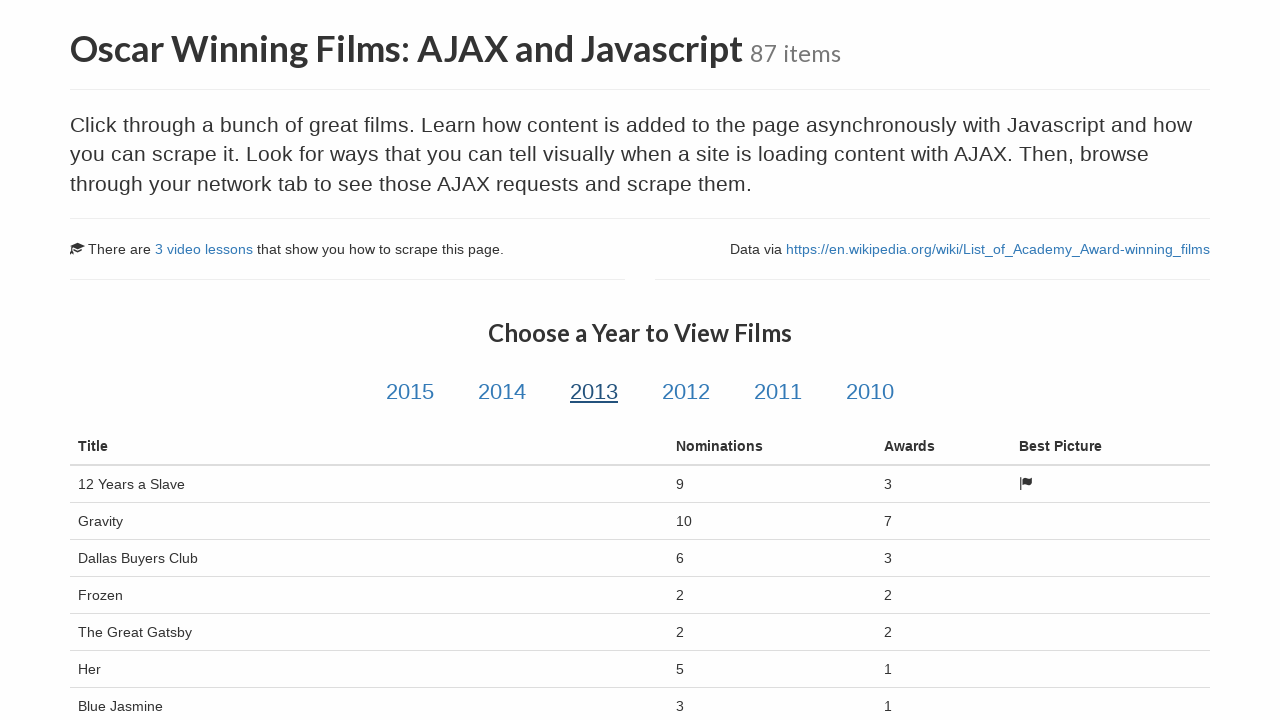

Film nominations are now displayed
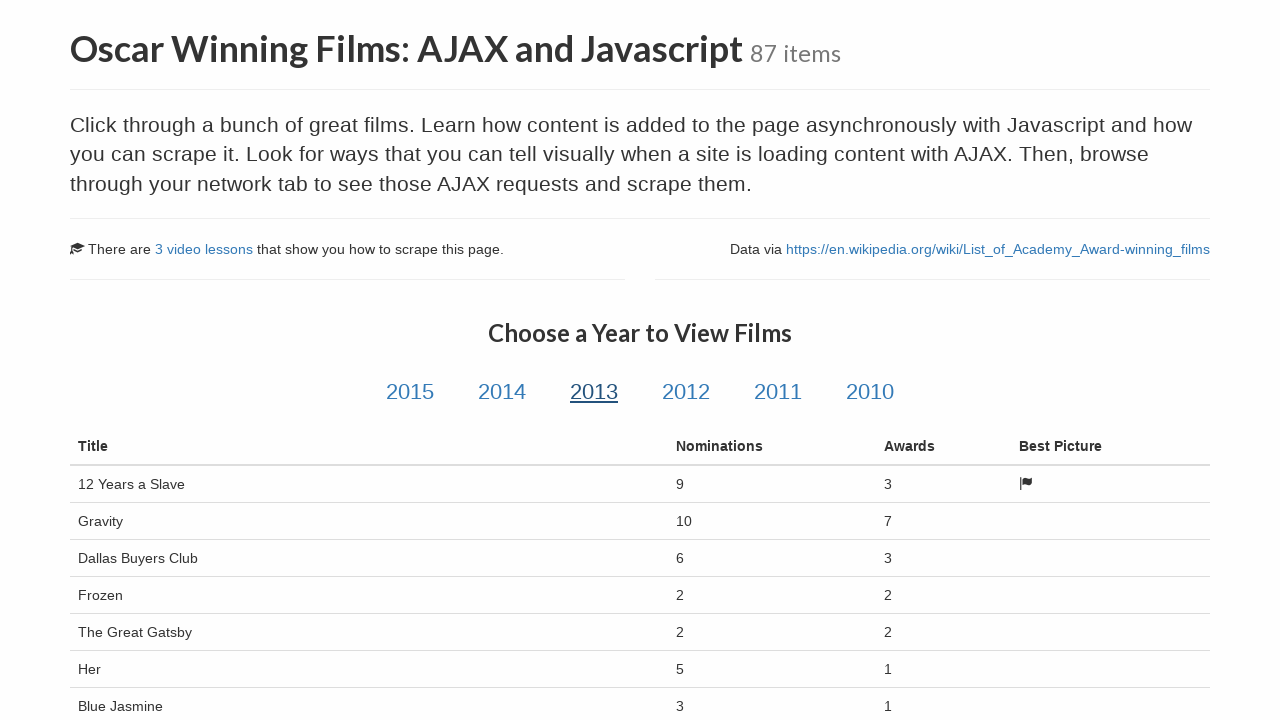

Clicked on year link 4 of 6 at (686, 392) on //a[contains(@class, 'year-link')][4]
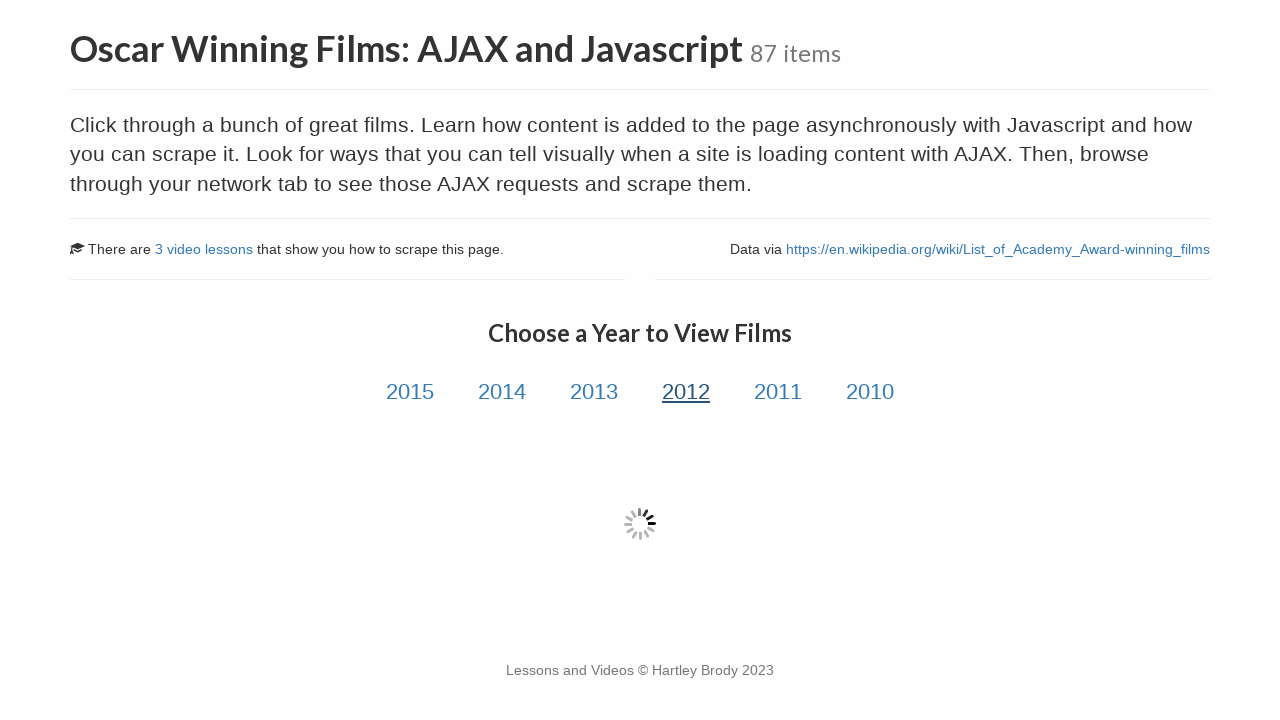

Loading indicator disappeared, film data is ready
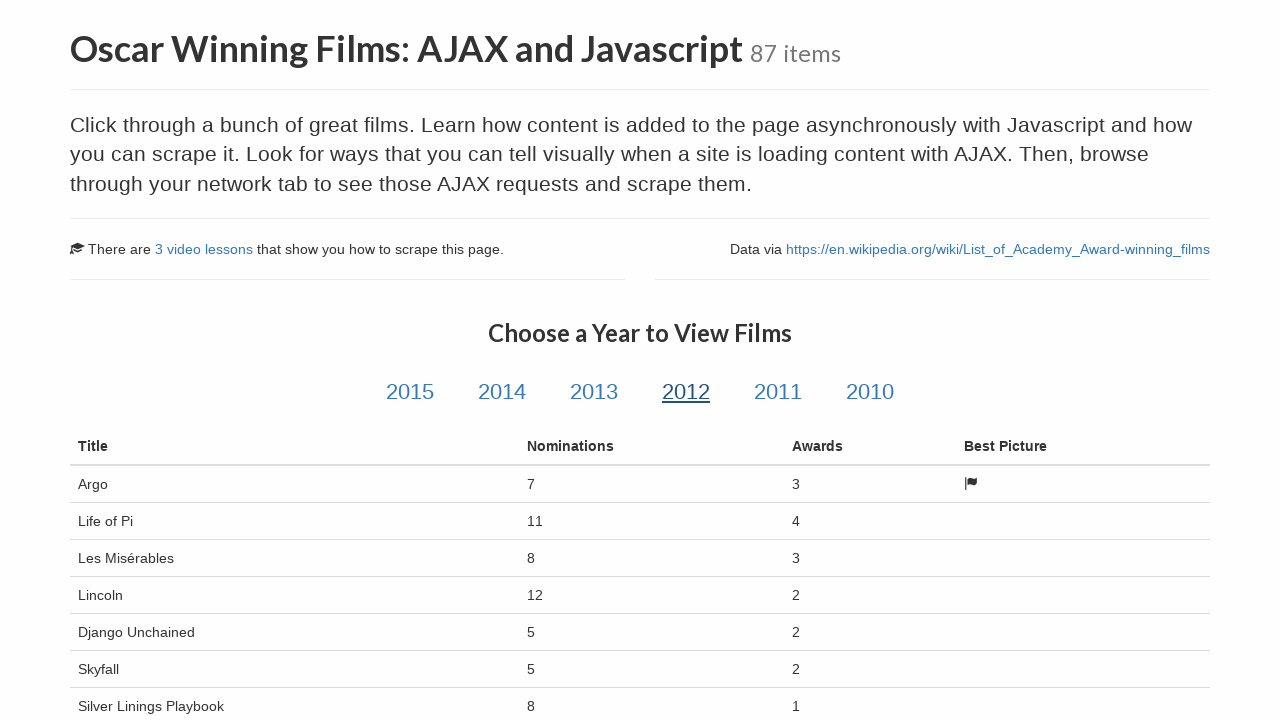

Film awards data is now visible
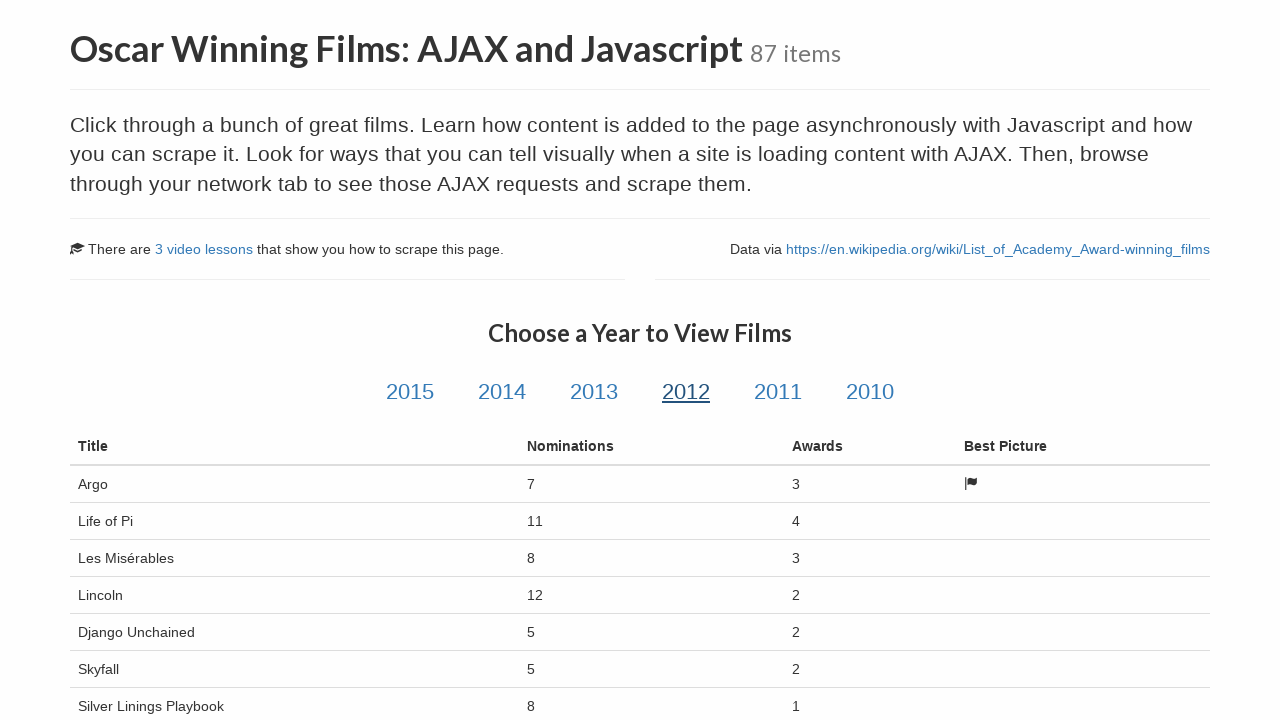

Film titles are now displayed
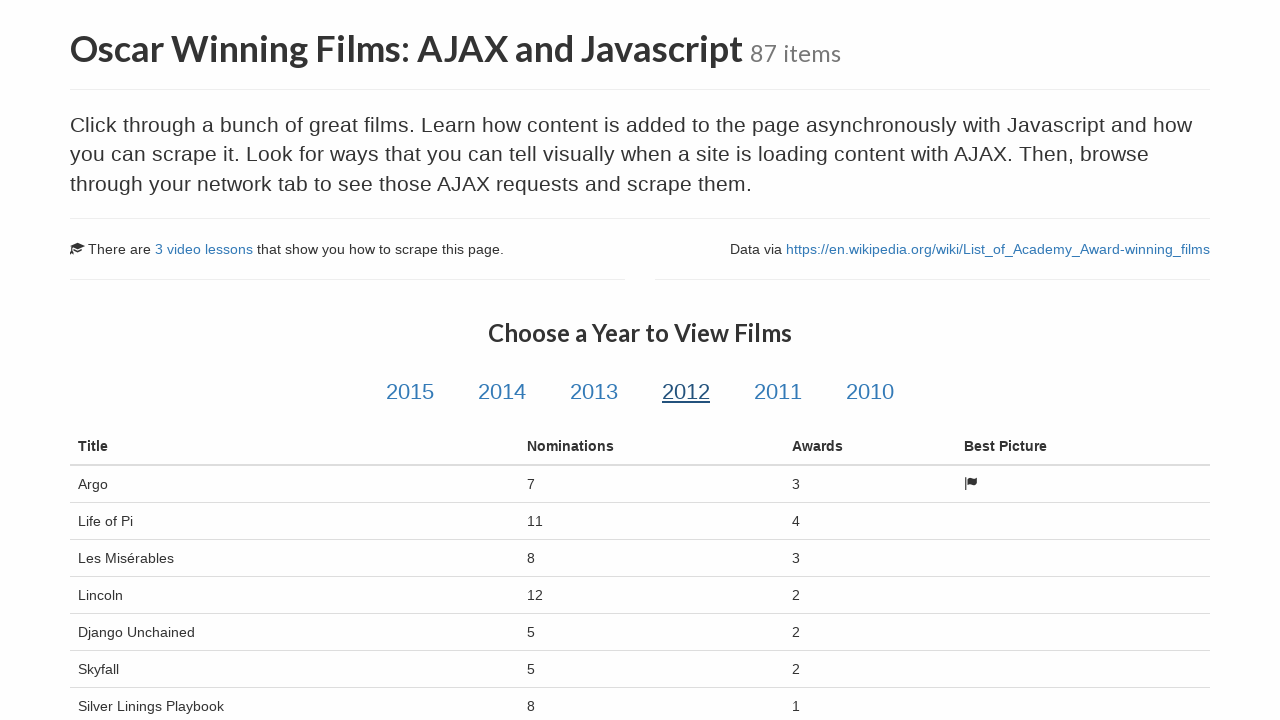

Film nominations are now displayed
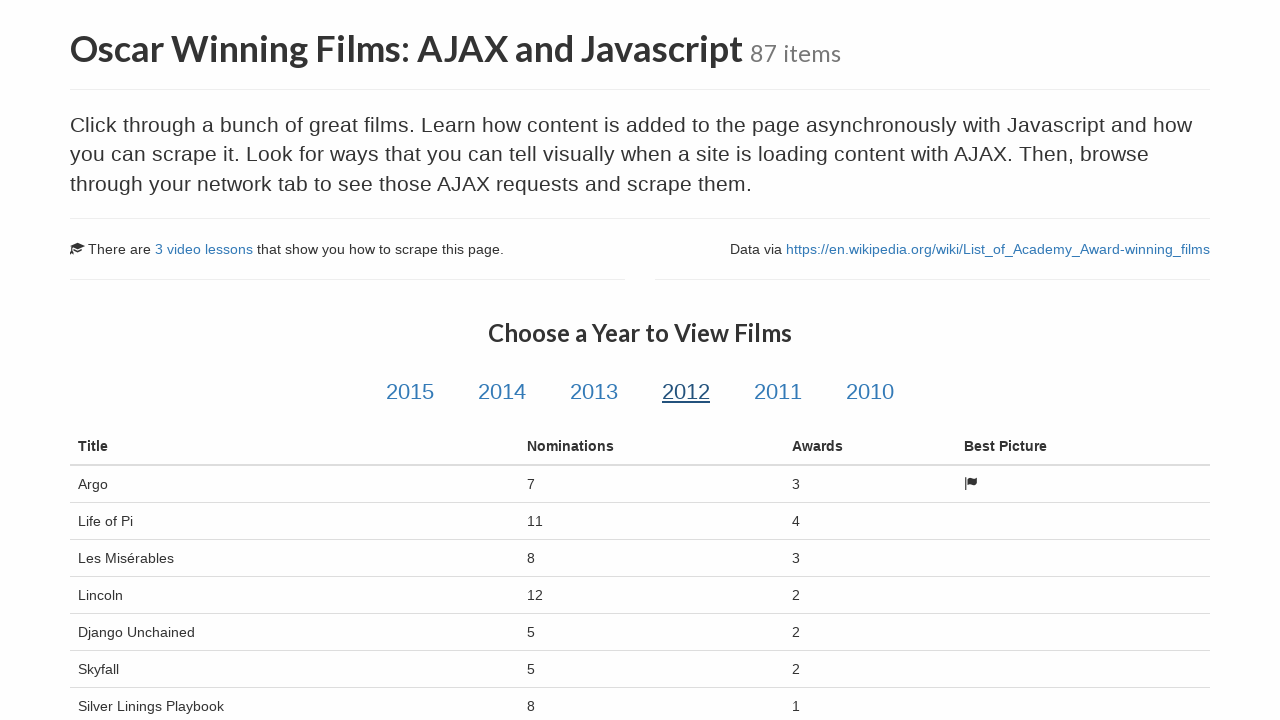

Clicked on year link 5 of 6 at (778, 392) on //a[contains(@class, 'year-link')][5]
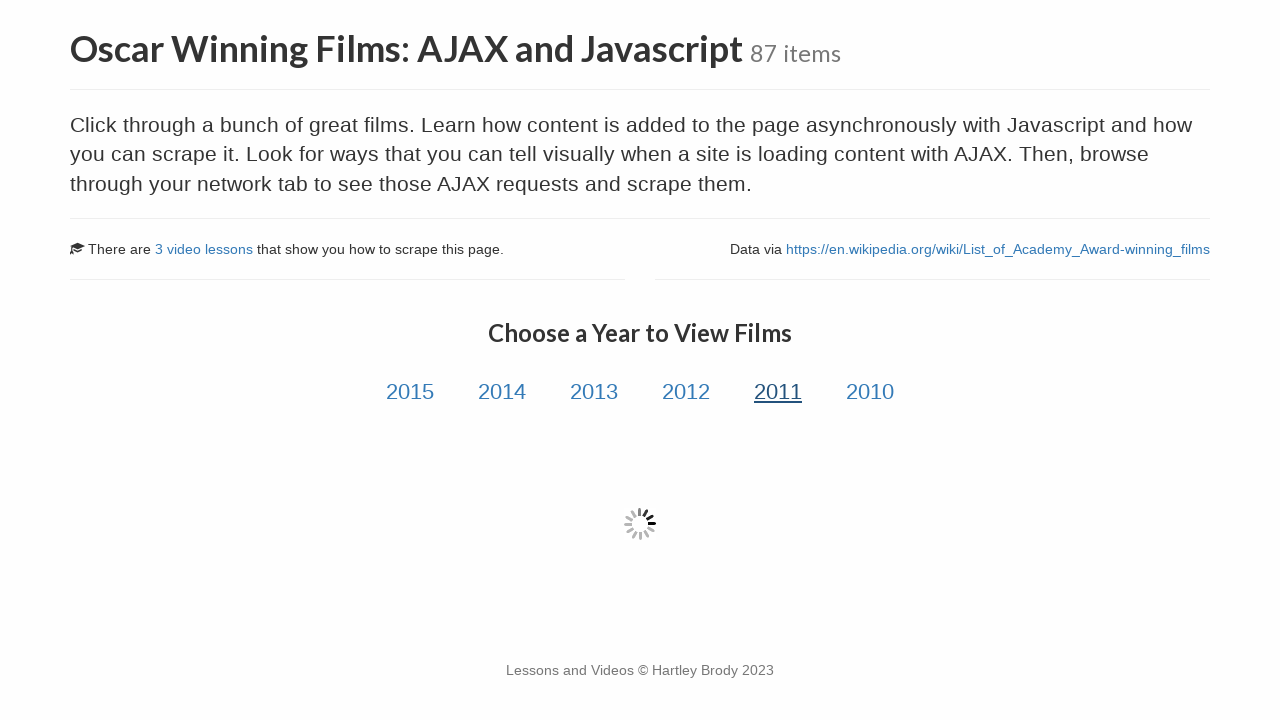

Loading indicator disappeared, film data is ready
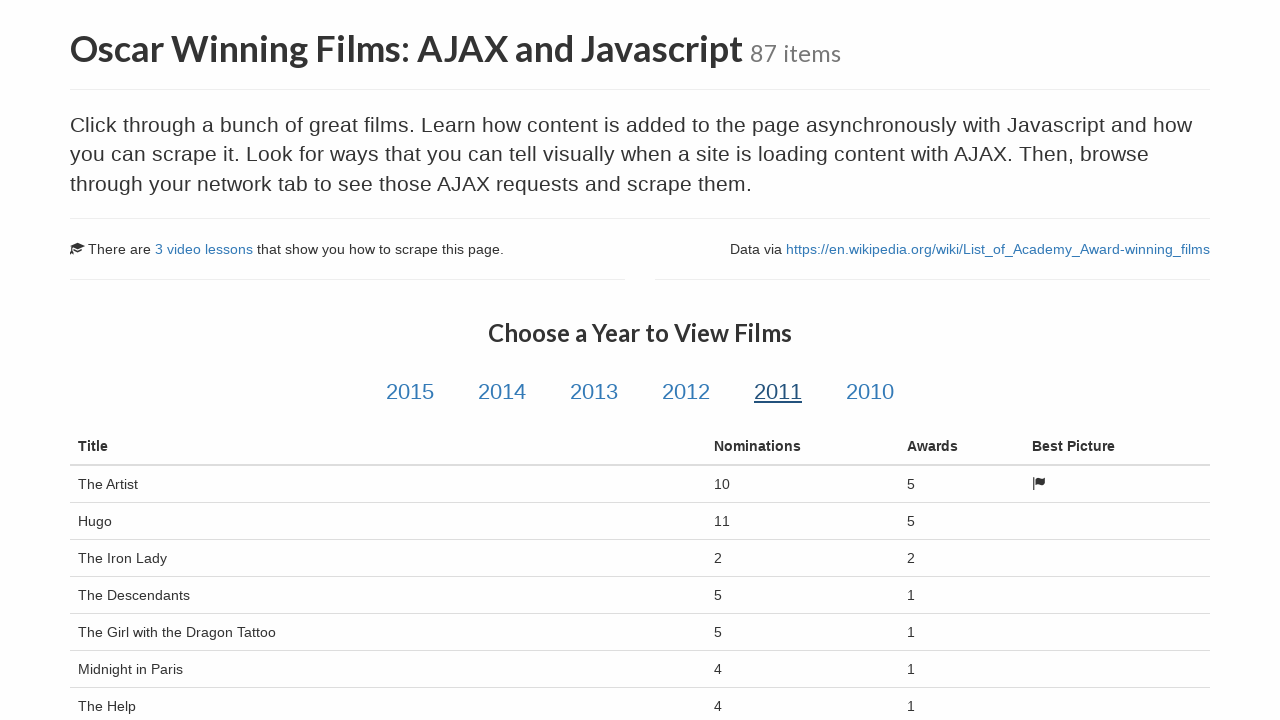

Film awards data is now visible
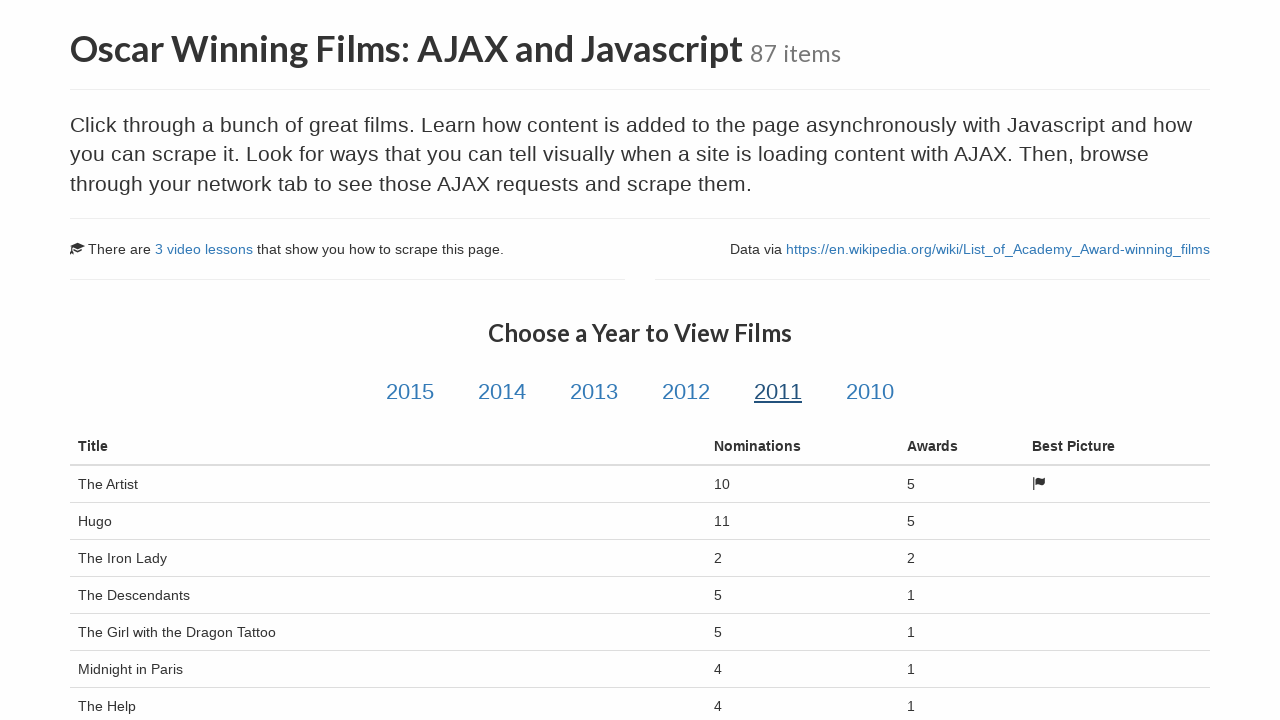

Film titles are now displayed
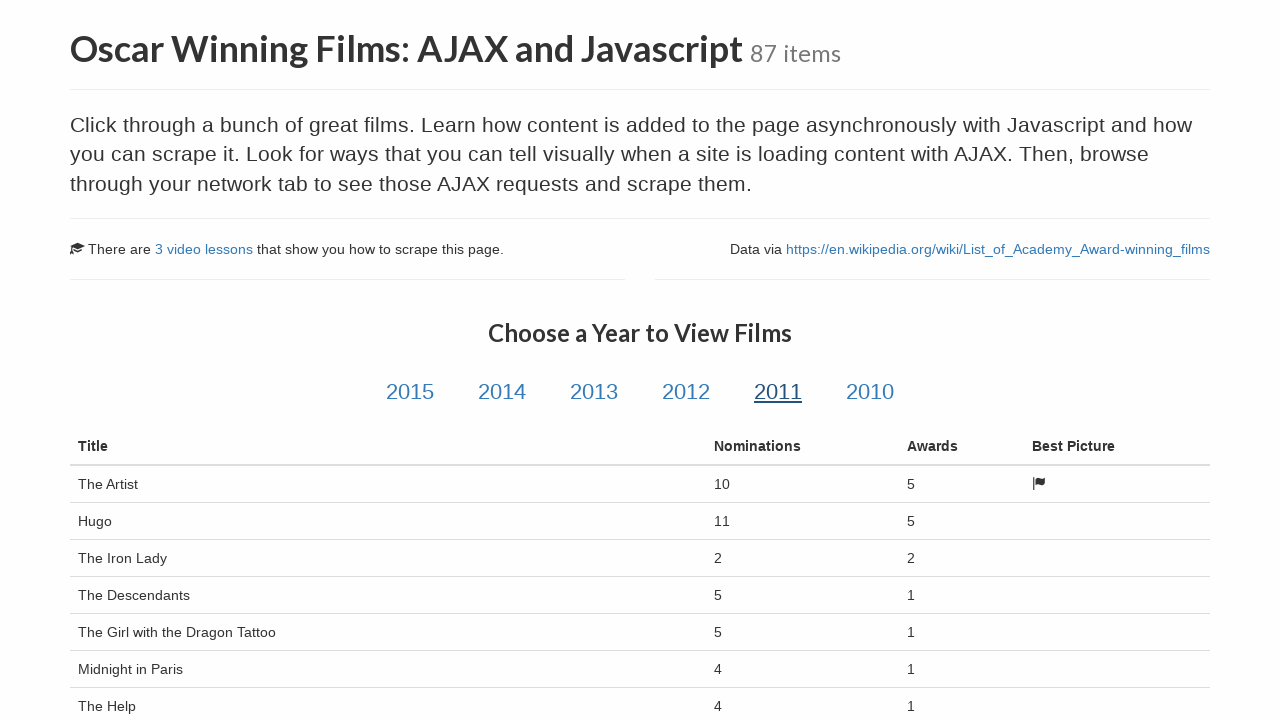

Film nominations are now displayed
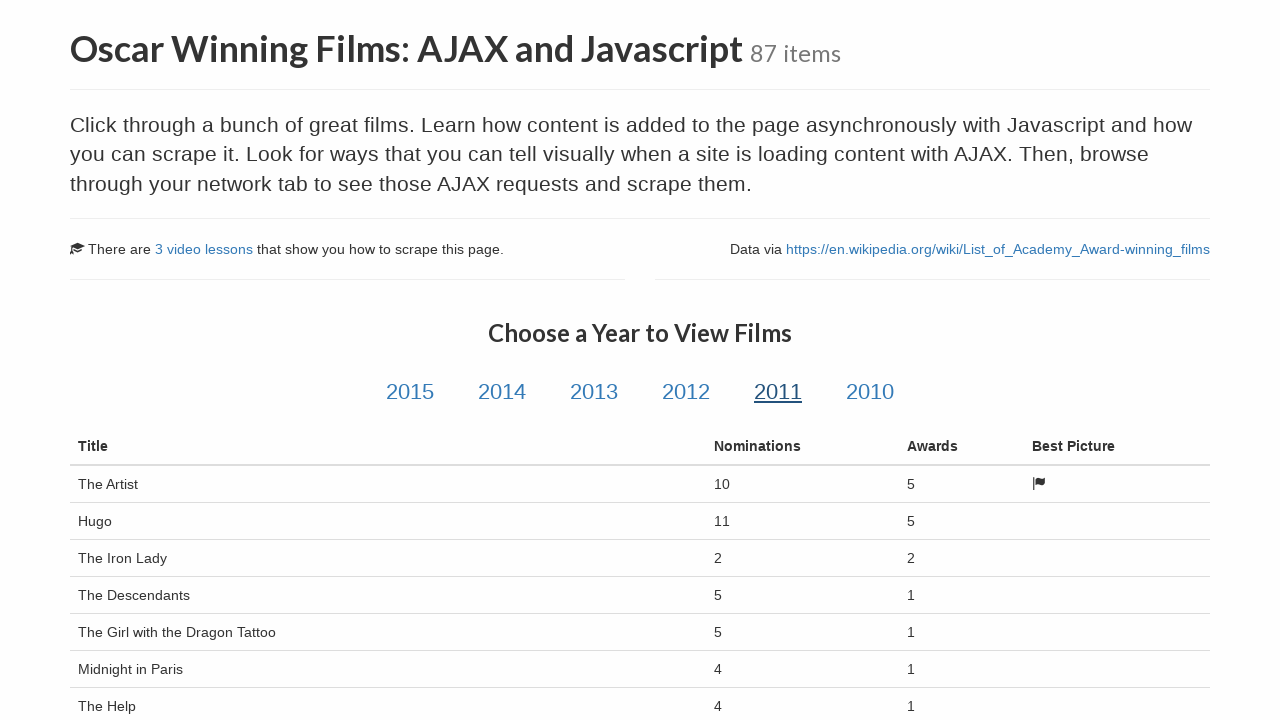

Clicked on year link 6 of 6 at (870, 392) on //a[contains(@class, 'year-link')][6]
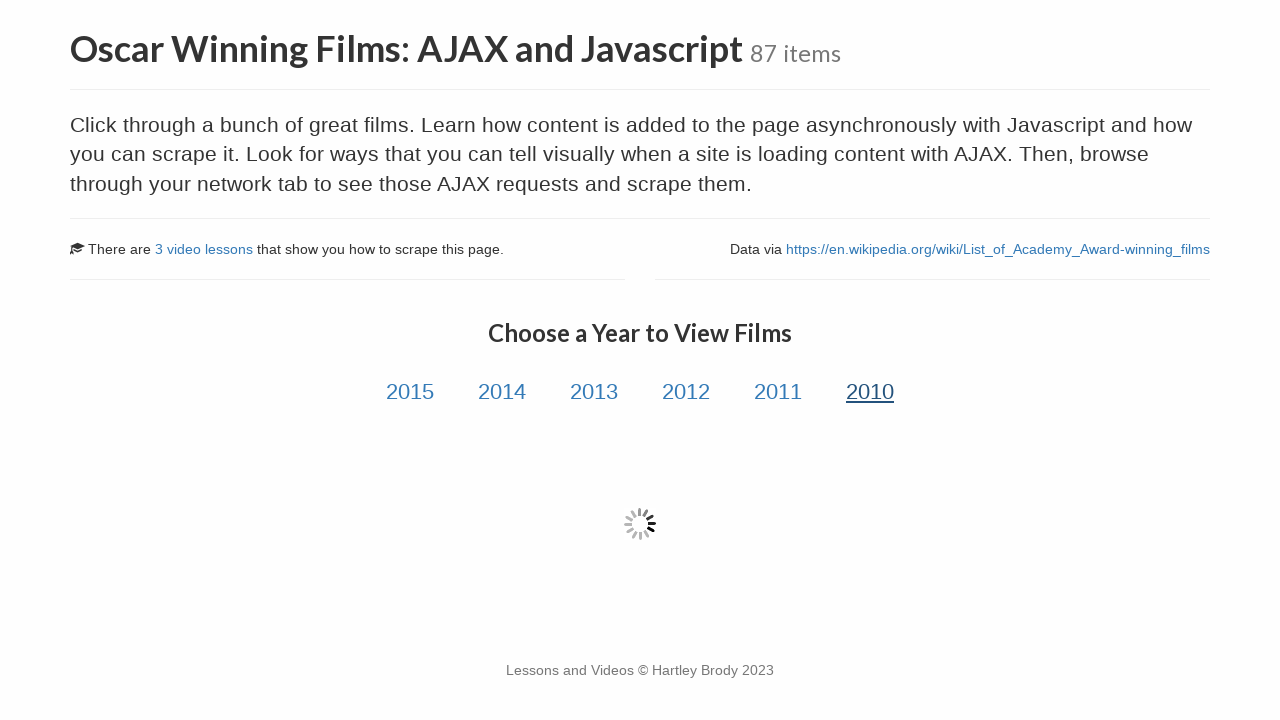

Loading indicator disappeared, film data is ready
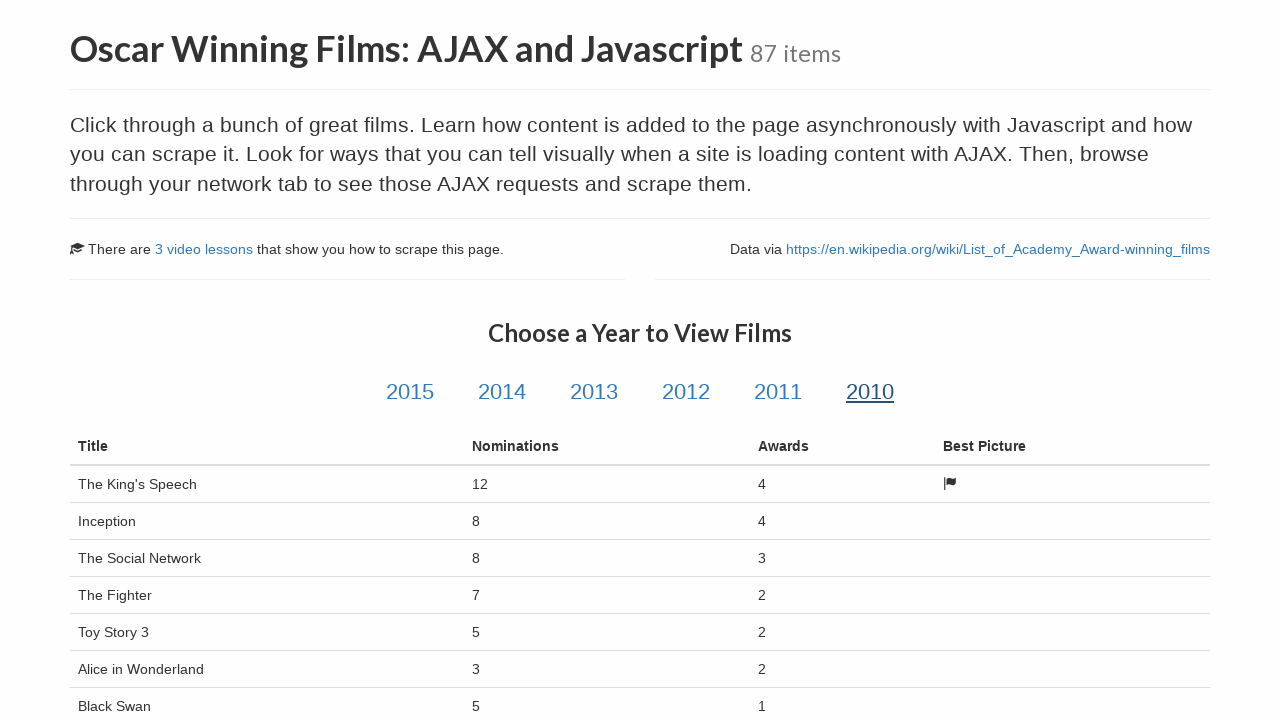

Film awards data is now visible
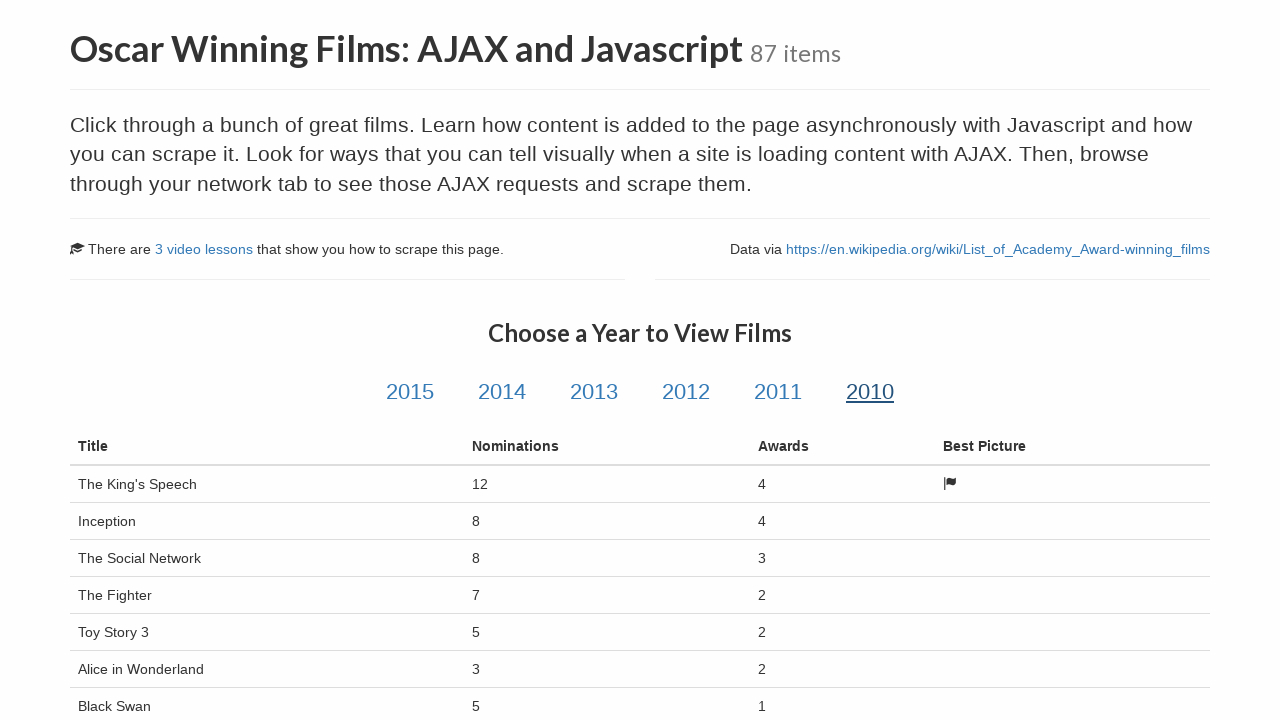

Film titles are now displayed
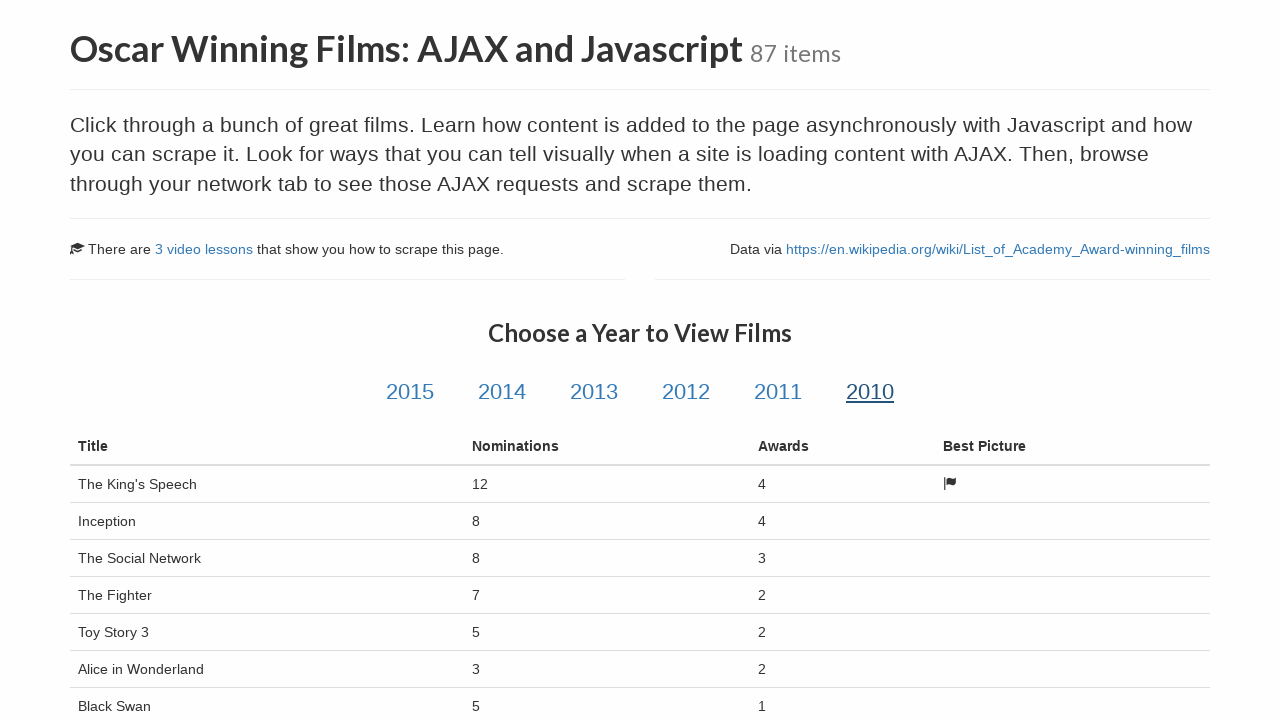

Film nominations are now displayed
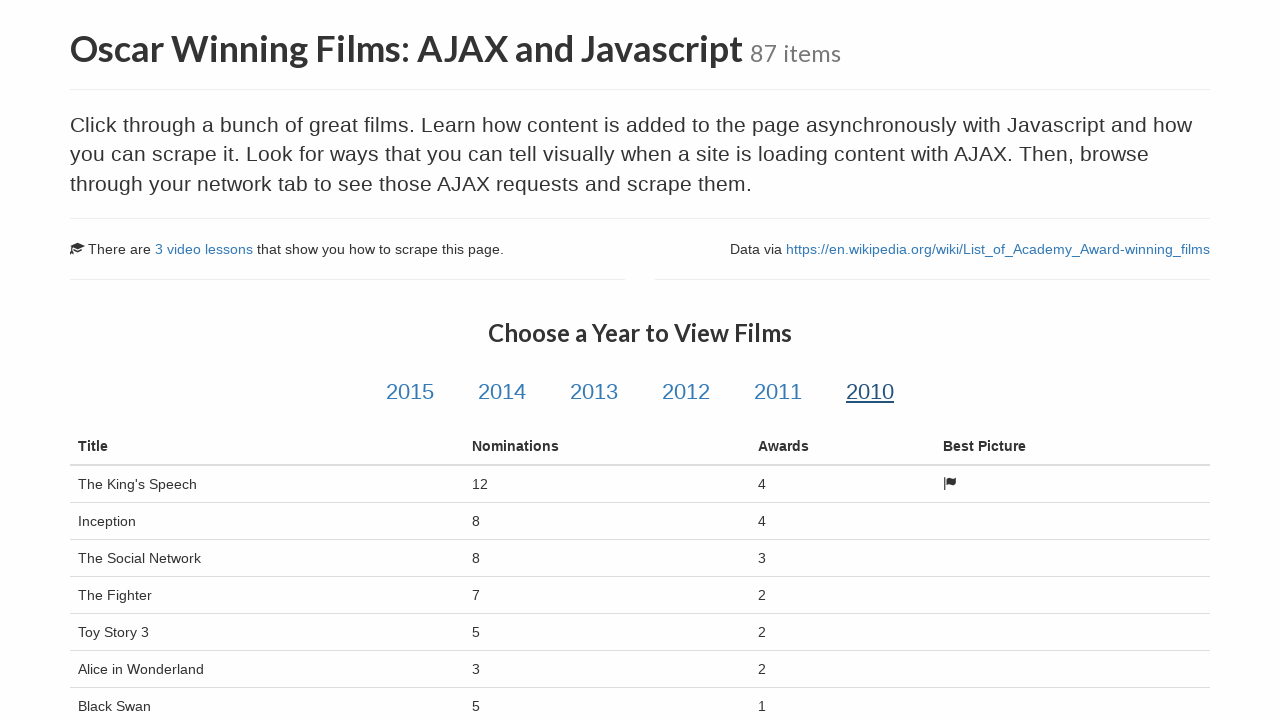

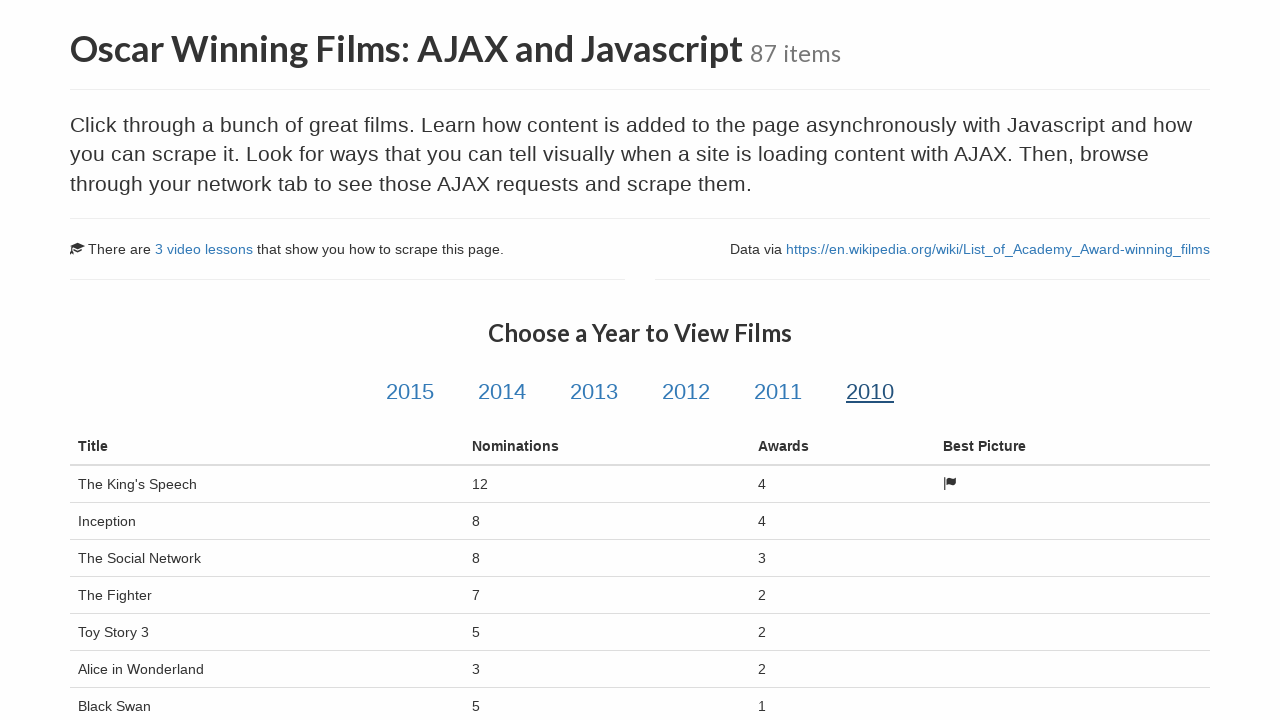